Tests form interaction by reading a hidden attribute value from an element, calculating a mathematical formula based on that value, filling in the answer, selecting a checkbox and radio button, and submitting the form.

Starting URL: http://suninjuly.github.io/get_attribute.html

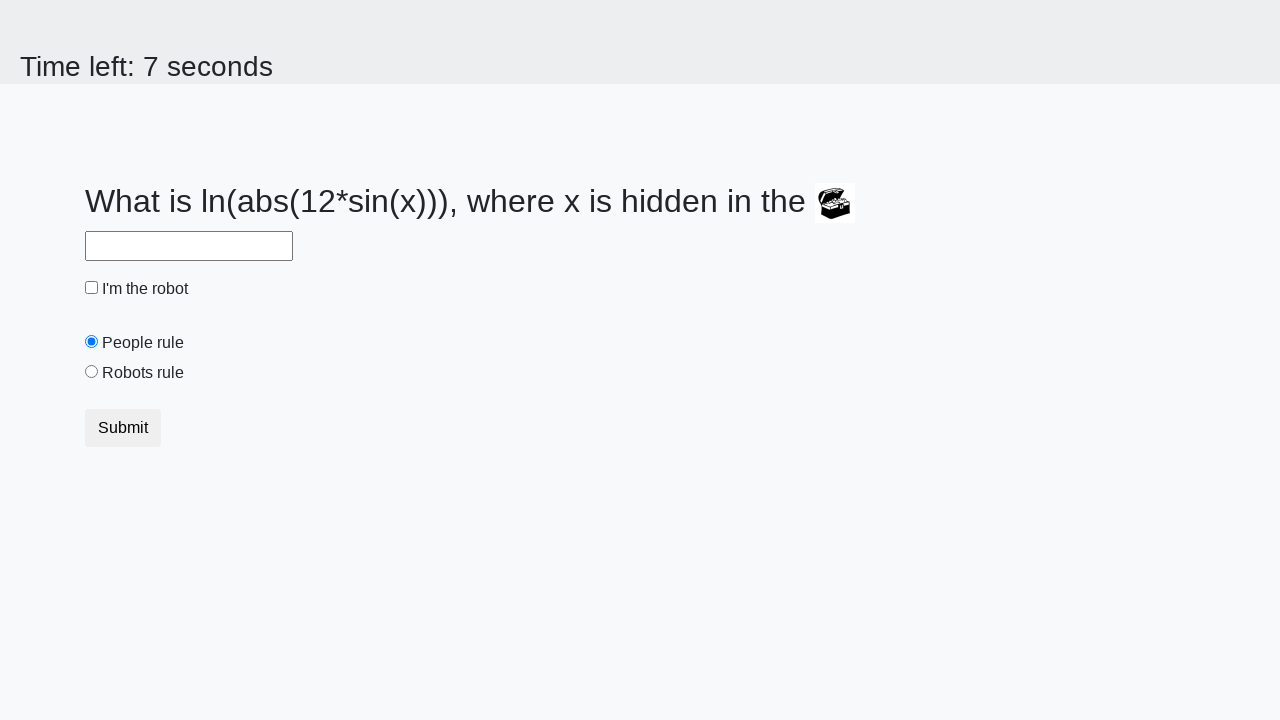

Retrieved hidden attribute 'valuex' from treasure element
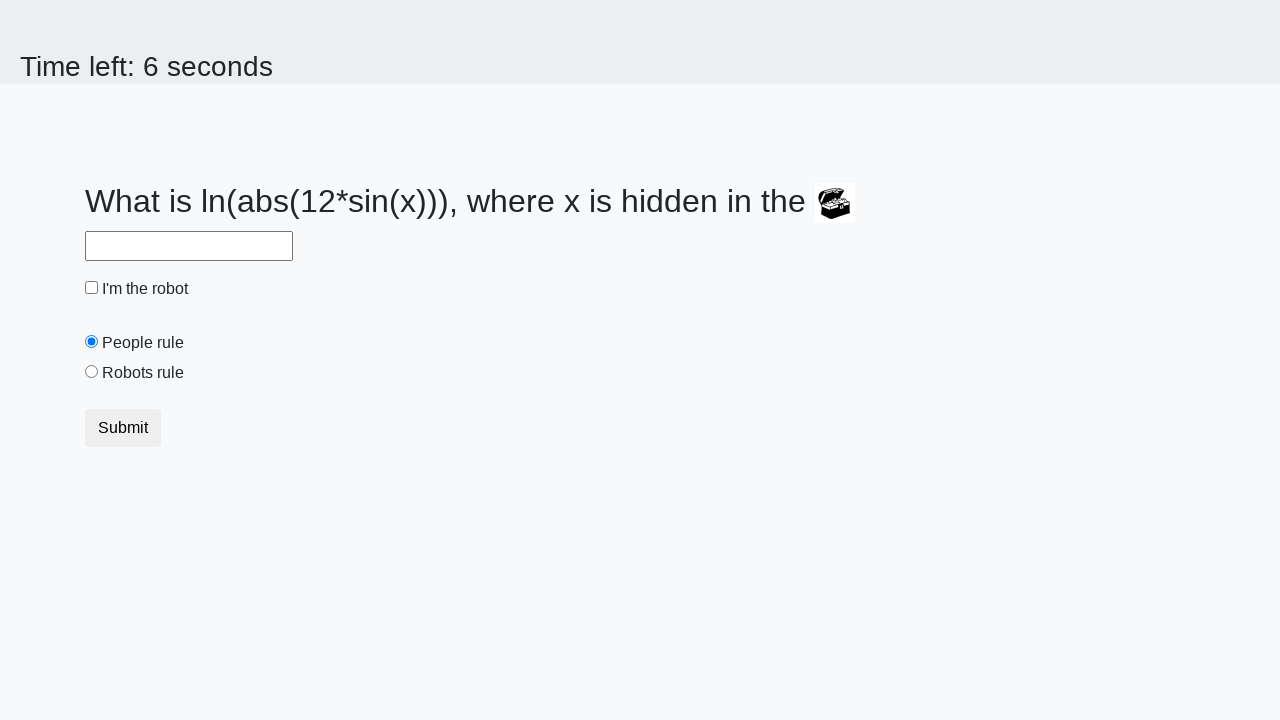

Calculated formula result: log(abs(12 * sin(813))) = 2.0116039375418646
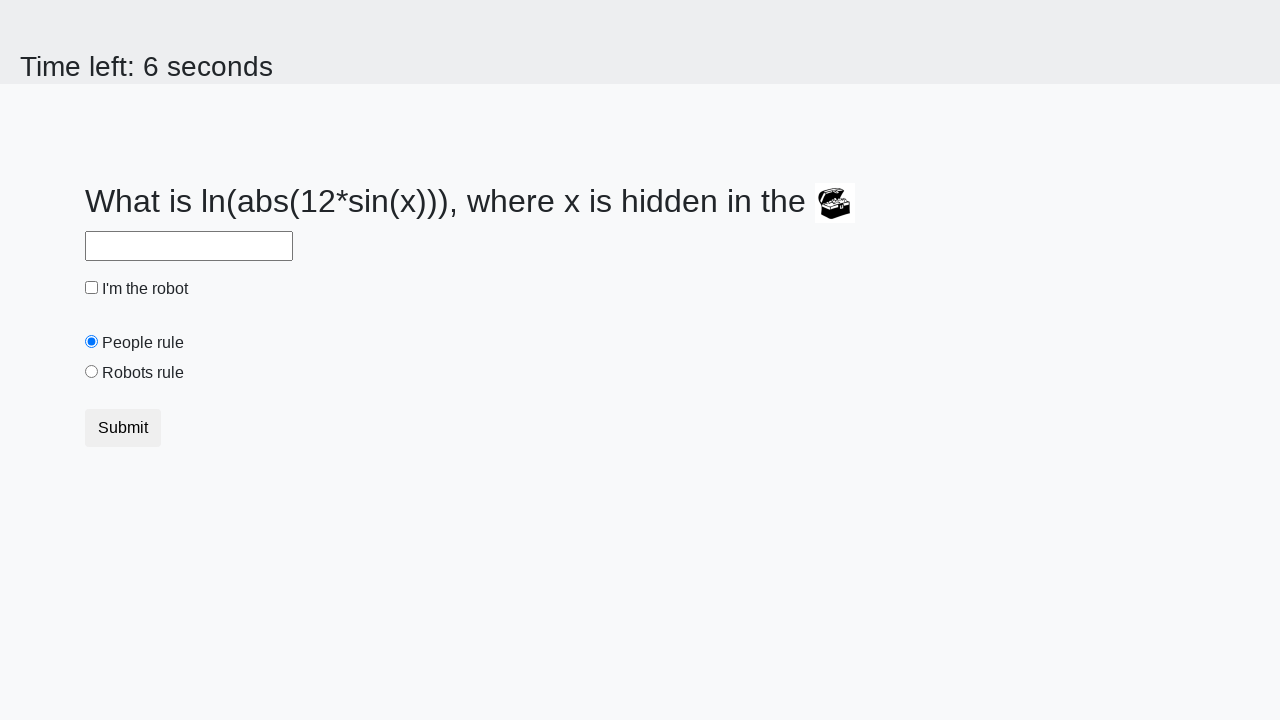

Filled answer field with calculated value on #answer
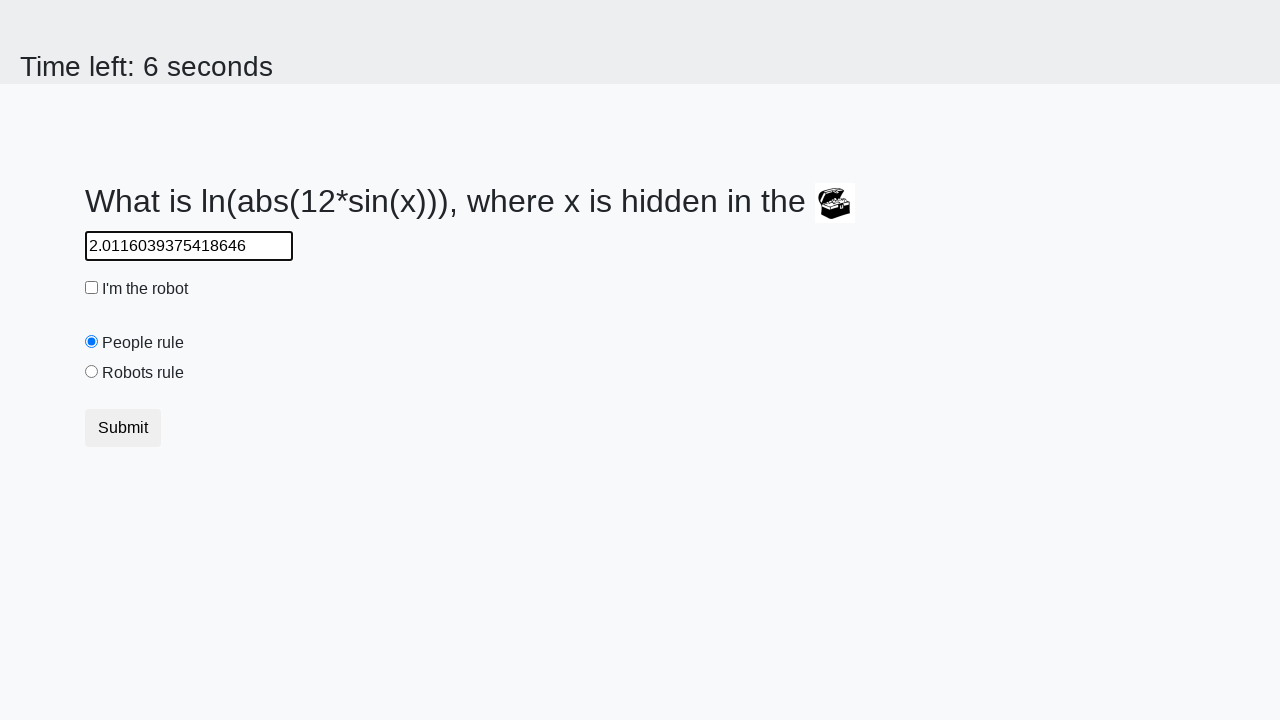

Clicked robot checkbox at (92, 288) on #robotCheckbox
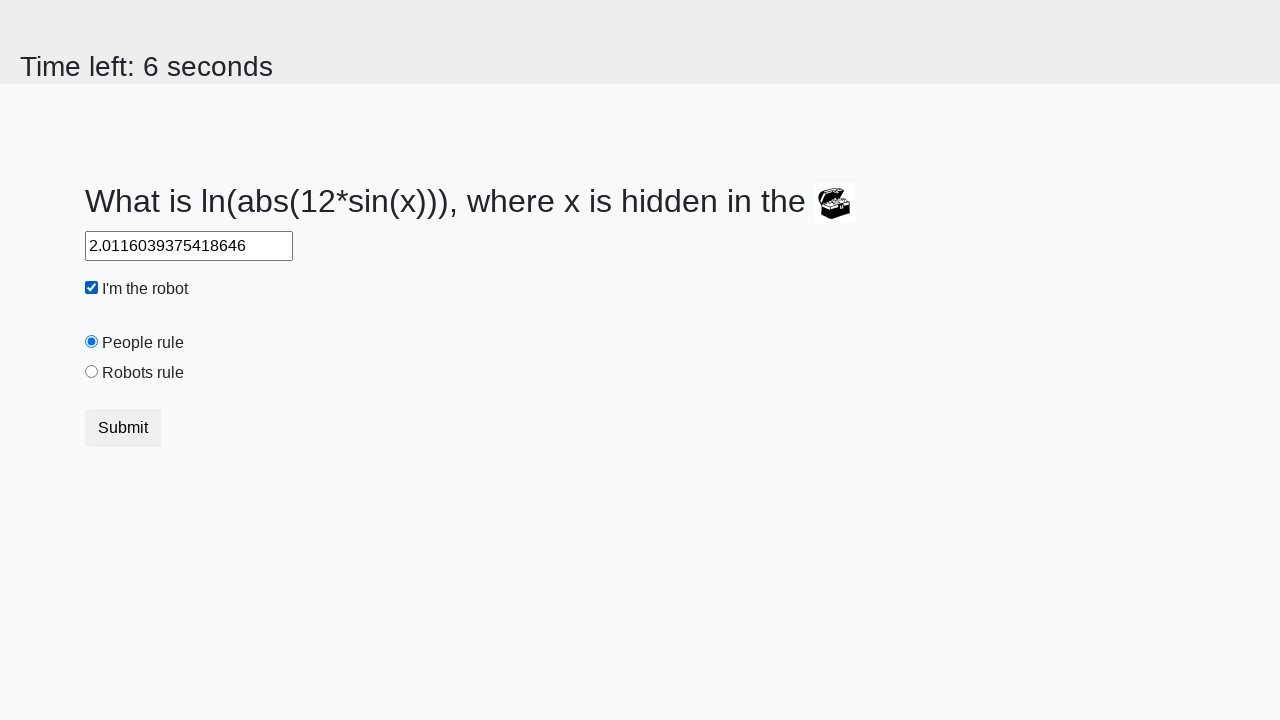

Clicked robots rule radio button at (92, 372) on #robotsRule
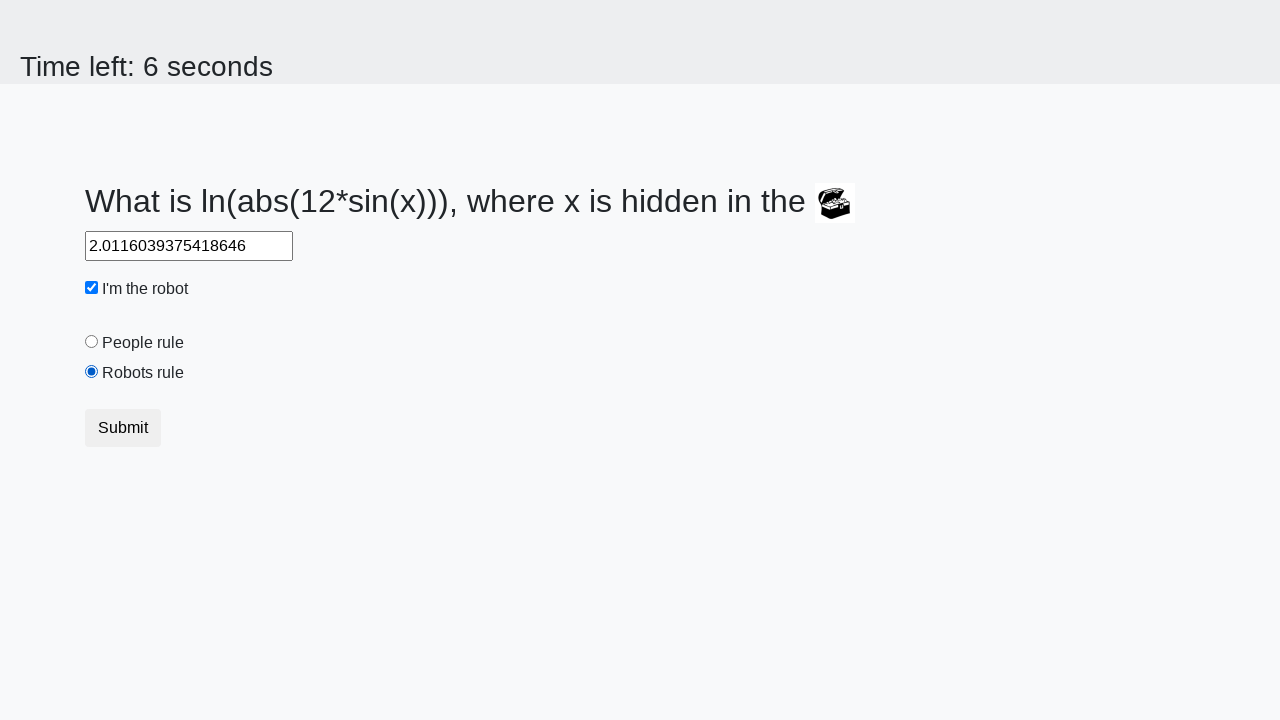

Clicked submit button to submit form at (123, 428) on button.btn
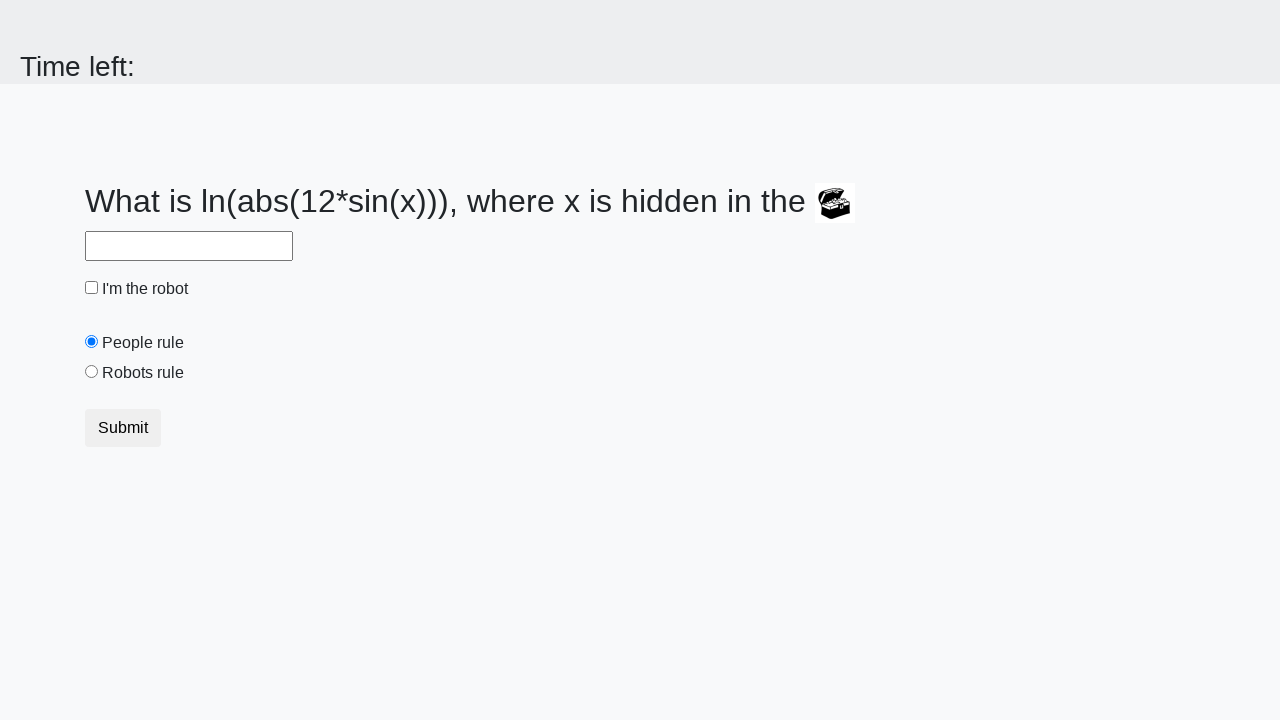

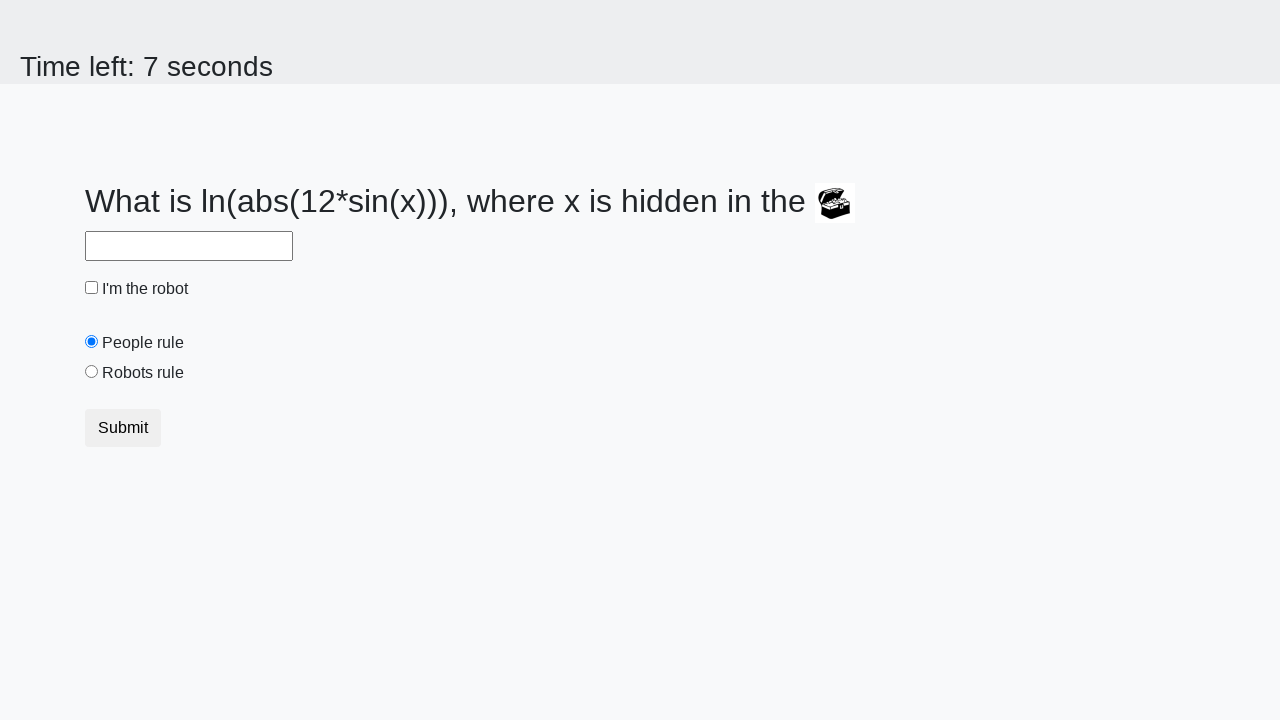